Tests dropdown menu functionality by clicking on a country dropdown and selecting "Angola" from the list of options

Starting URL: https://www.globalsqa.com/demo-site/select-dropdown-menu/

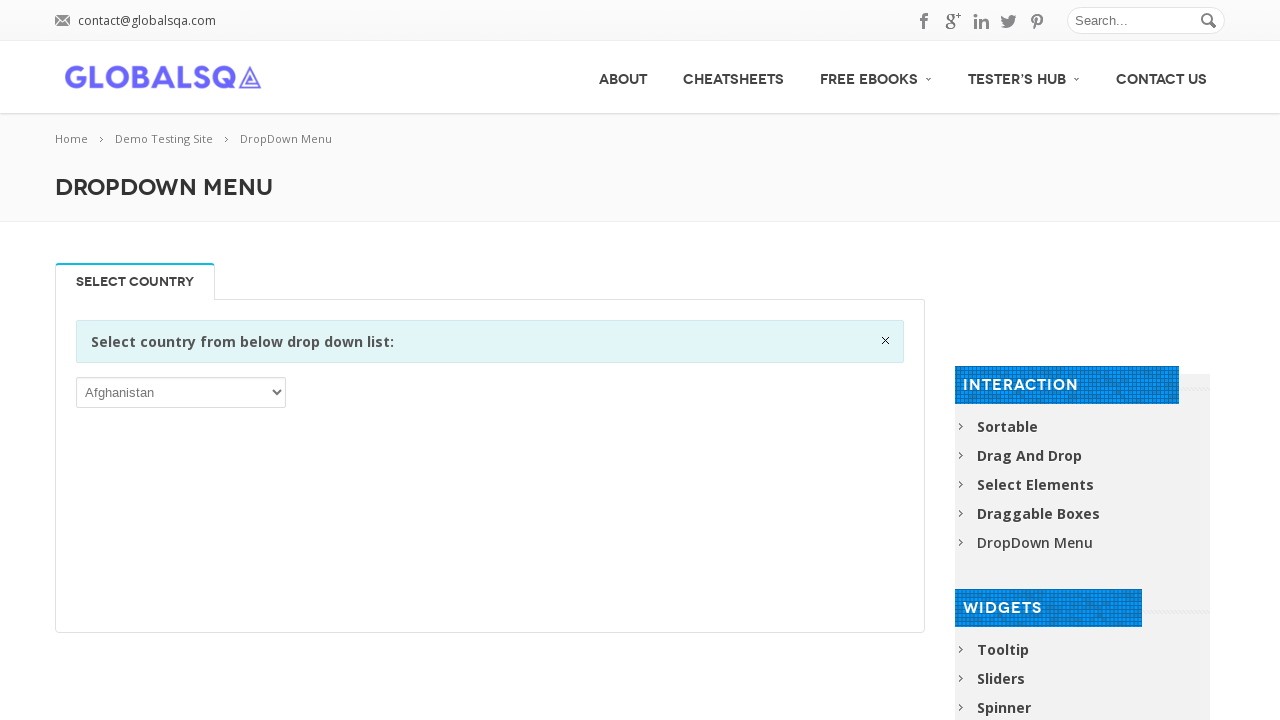

Clicked on the country dropdown to open it at (181, 392) on div.single_tab_div.resp-tab-content.resp-tab-content-active p select
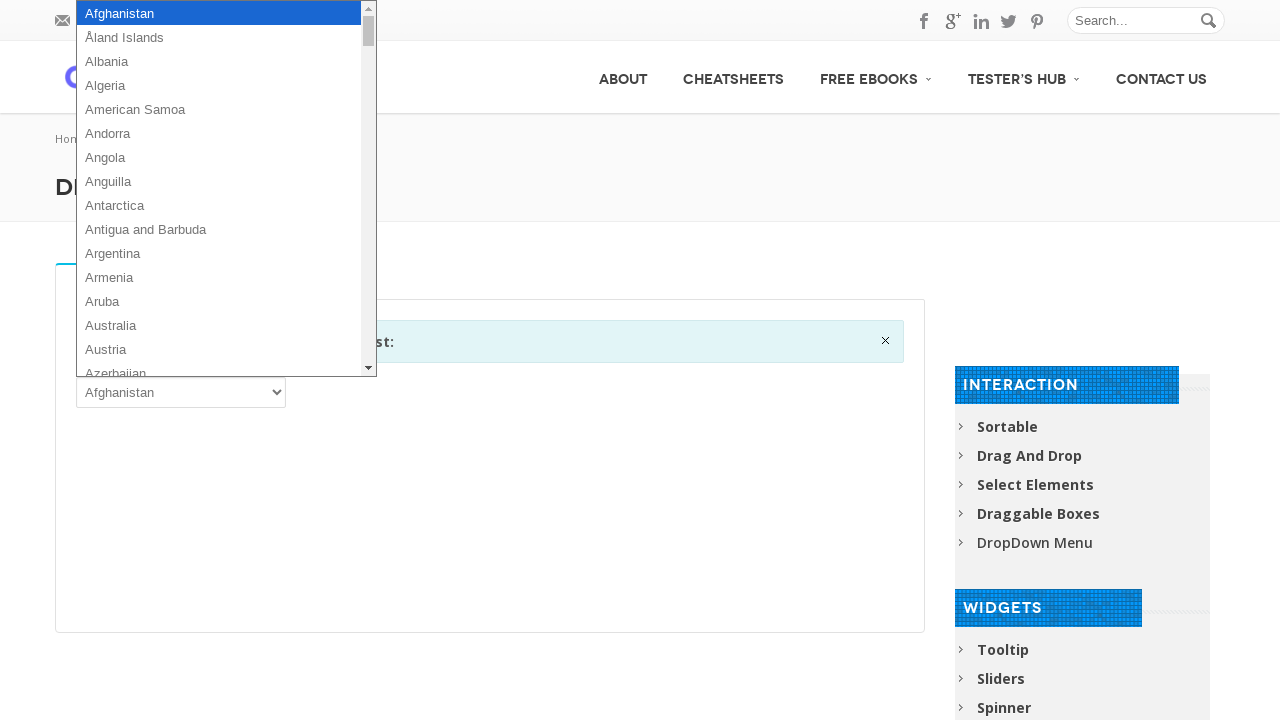

Selected 'Angola' from the dropdown menu on div.single_tab_div.resp-tab-content.resp-tab-content-active p select
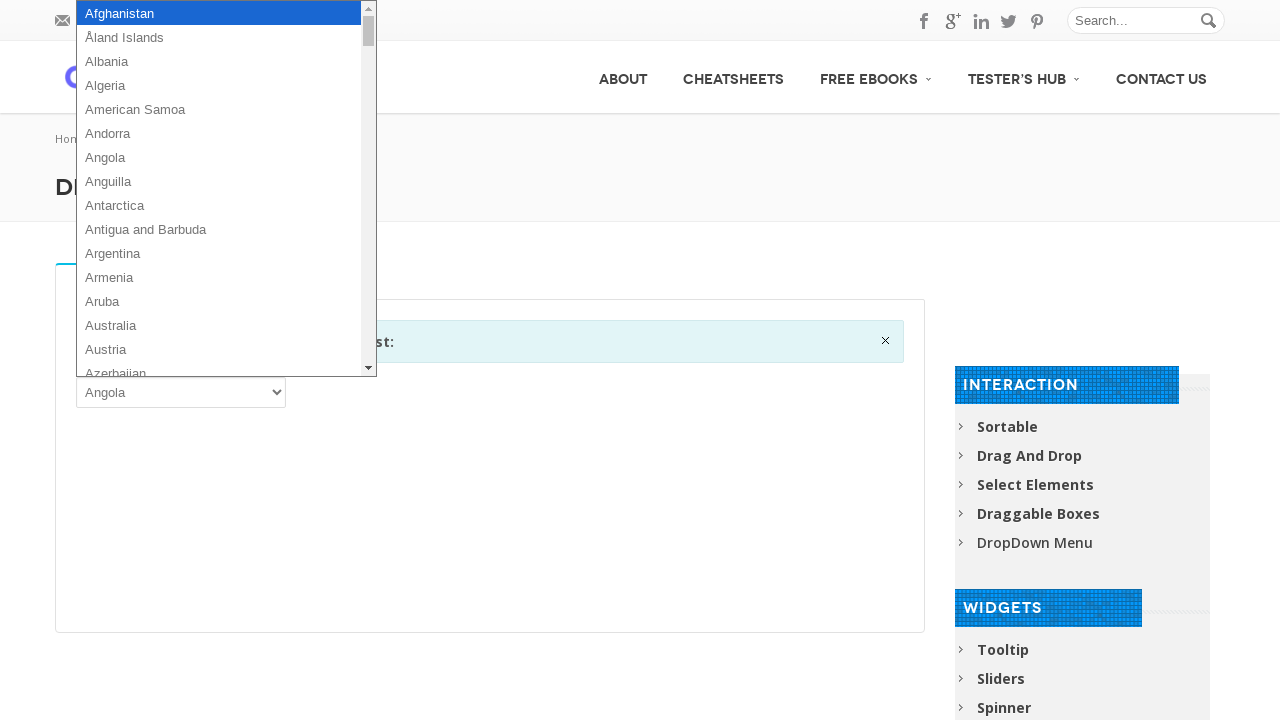

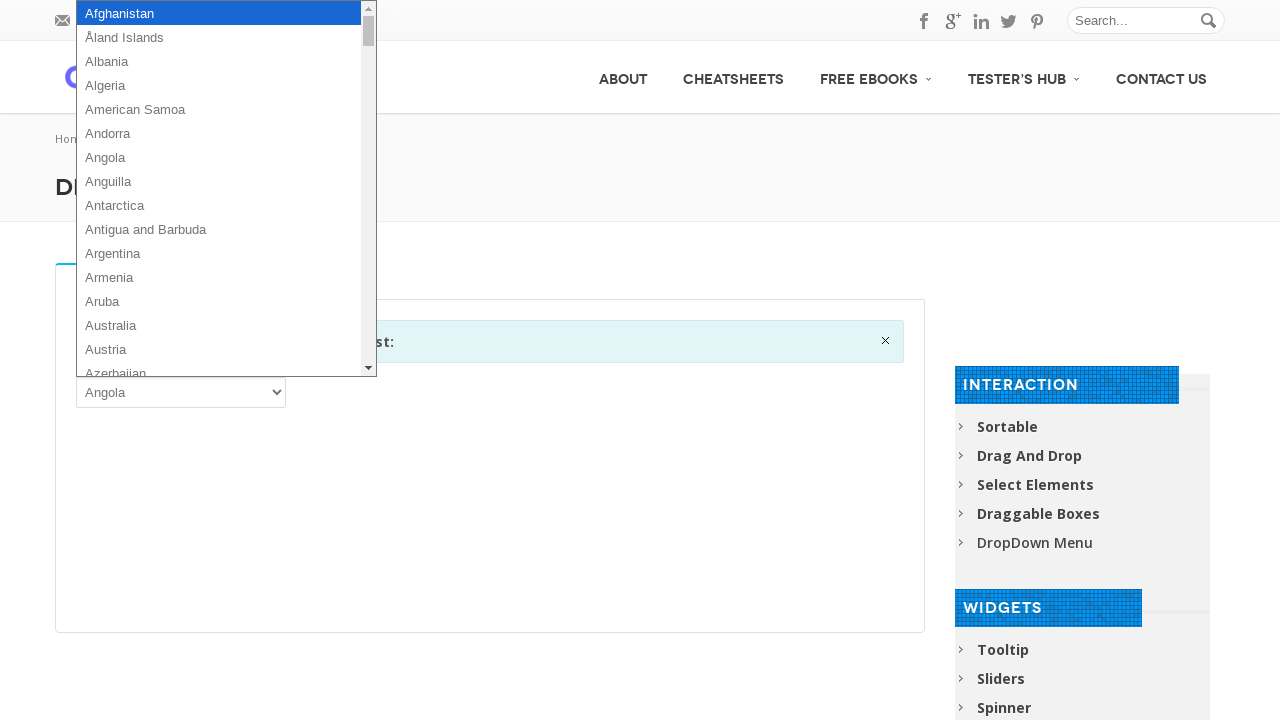